Tests password field with special characters at length of 10

Starting URL: https://buggy.justtestit.org/register

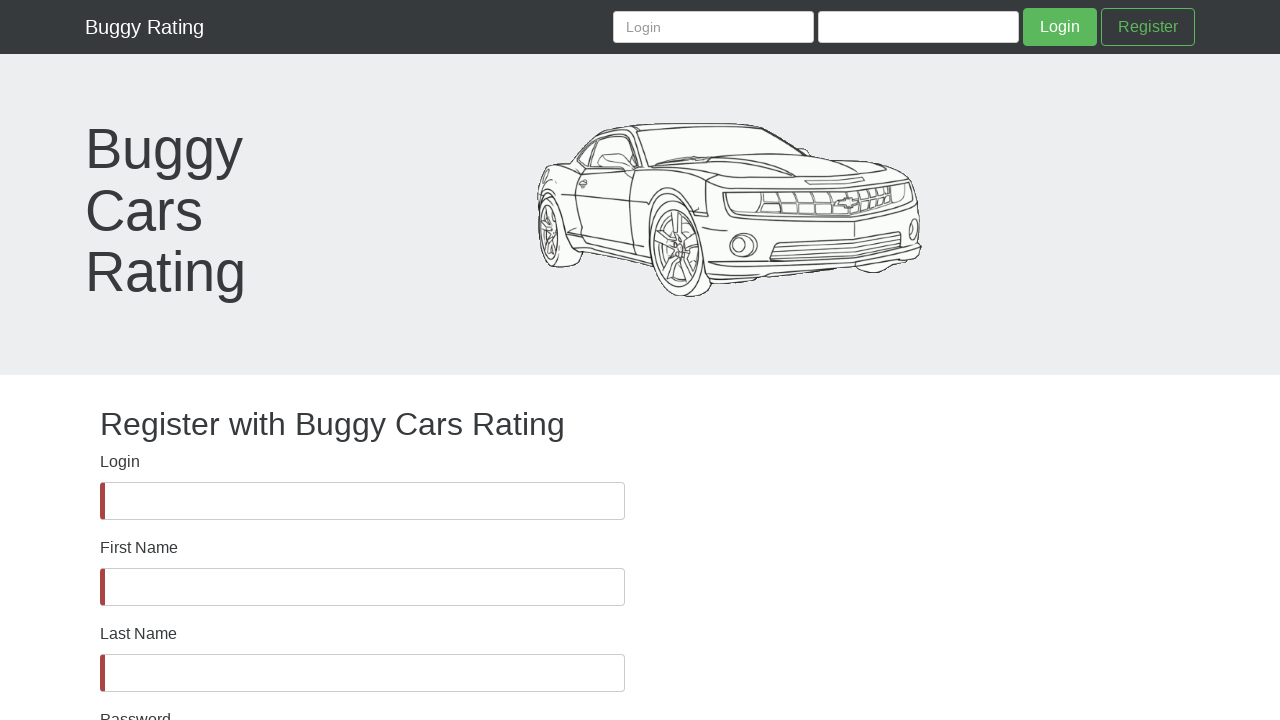

Password field is visible
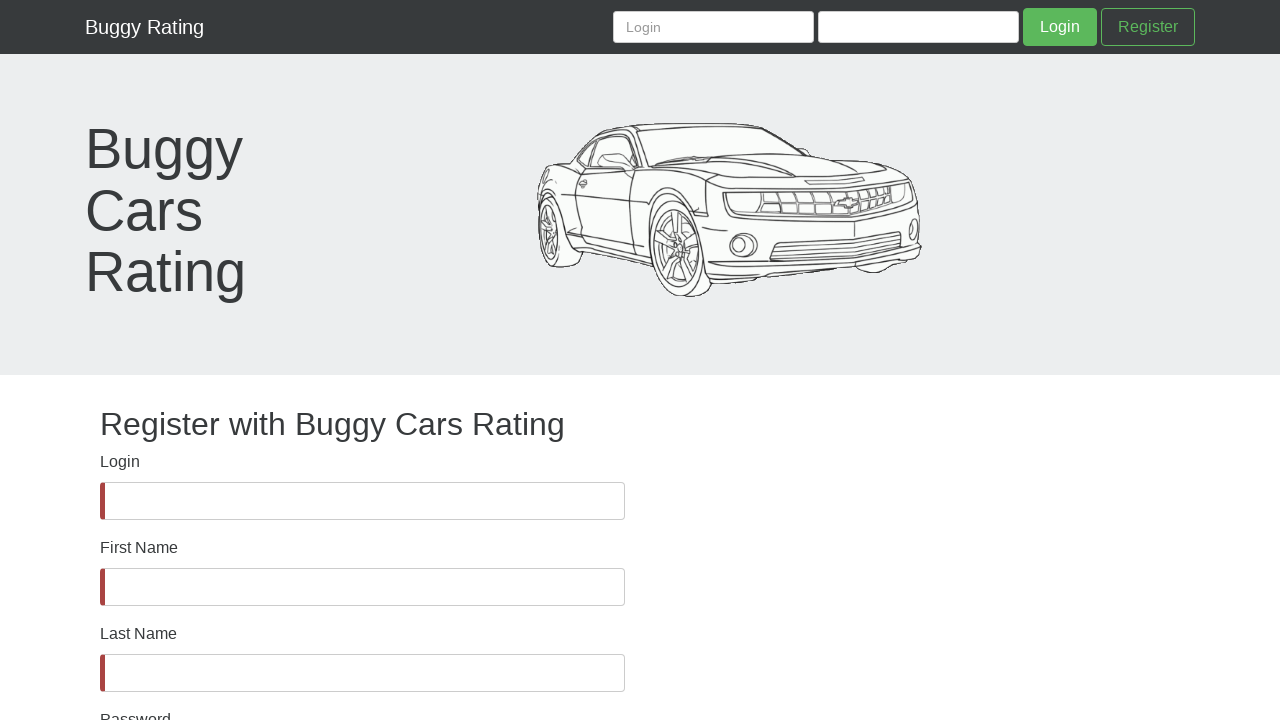

Filled password field with 10 special characters '!@#$$%^&*()' on #password
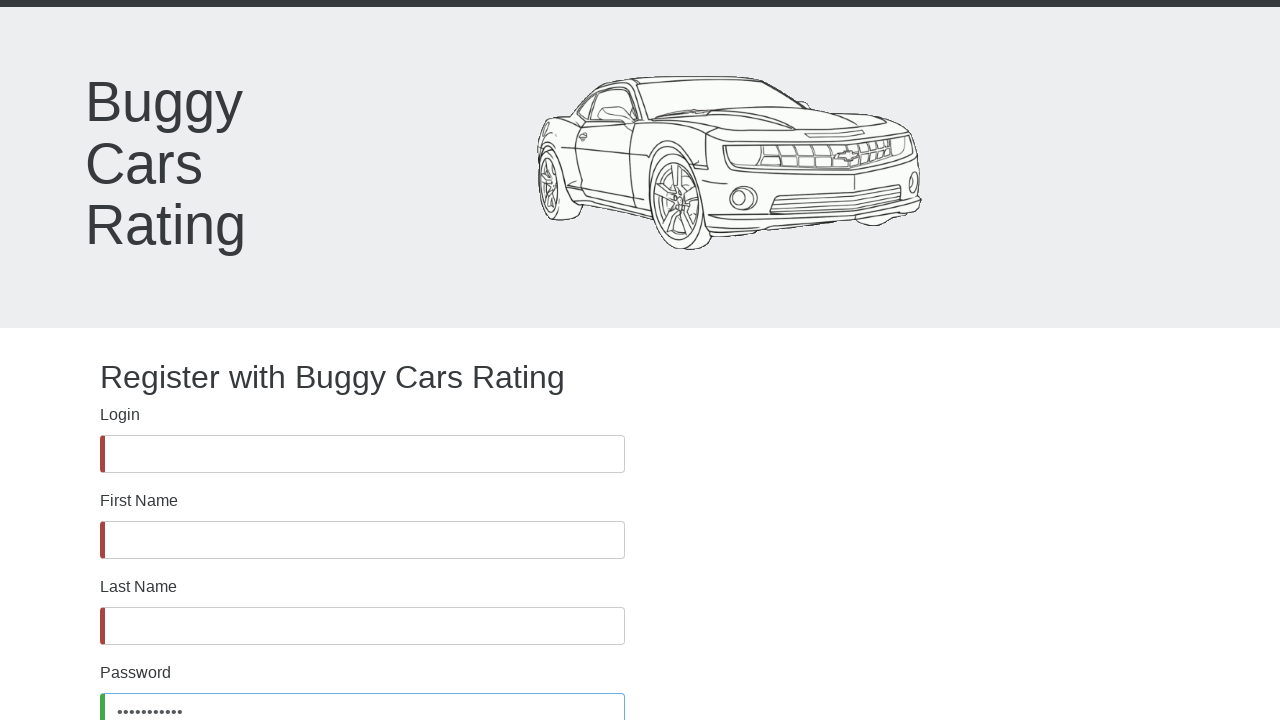

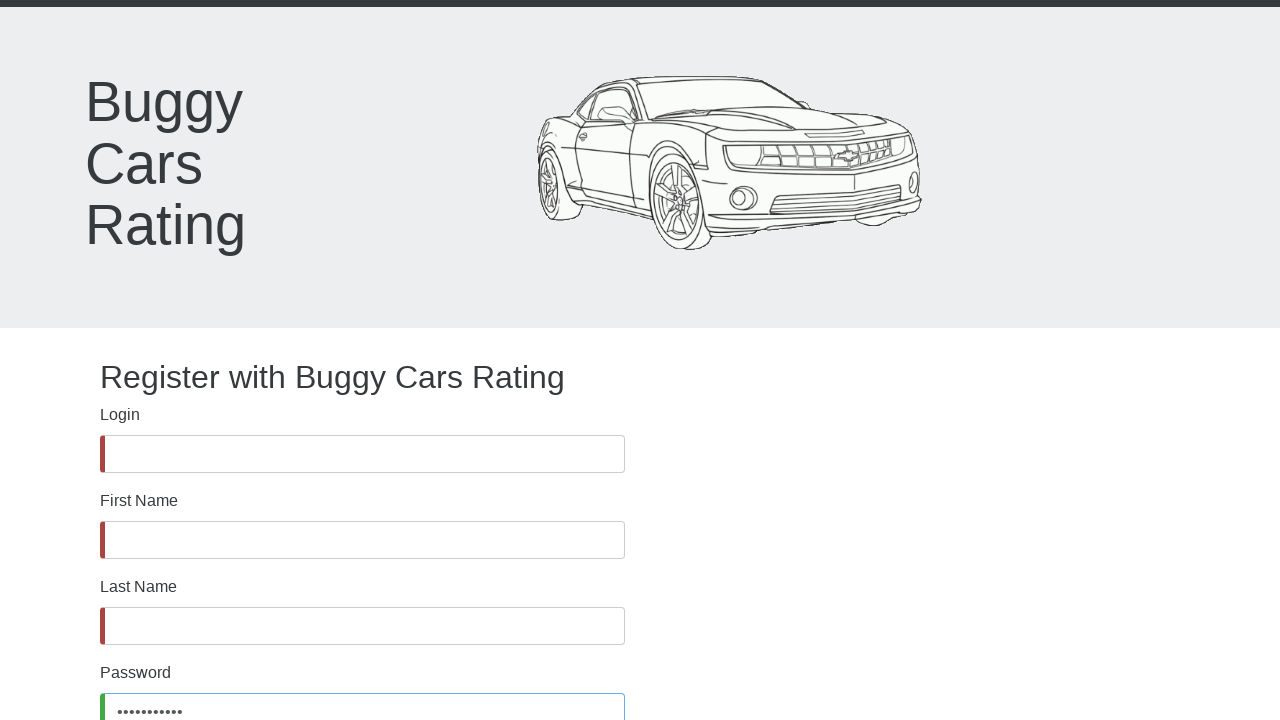